Tests extended search with price filters and checkbox selection, verifying the selected count shows 3 items

Starting URL: http://ss.com

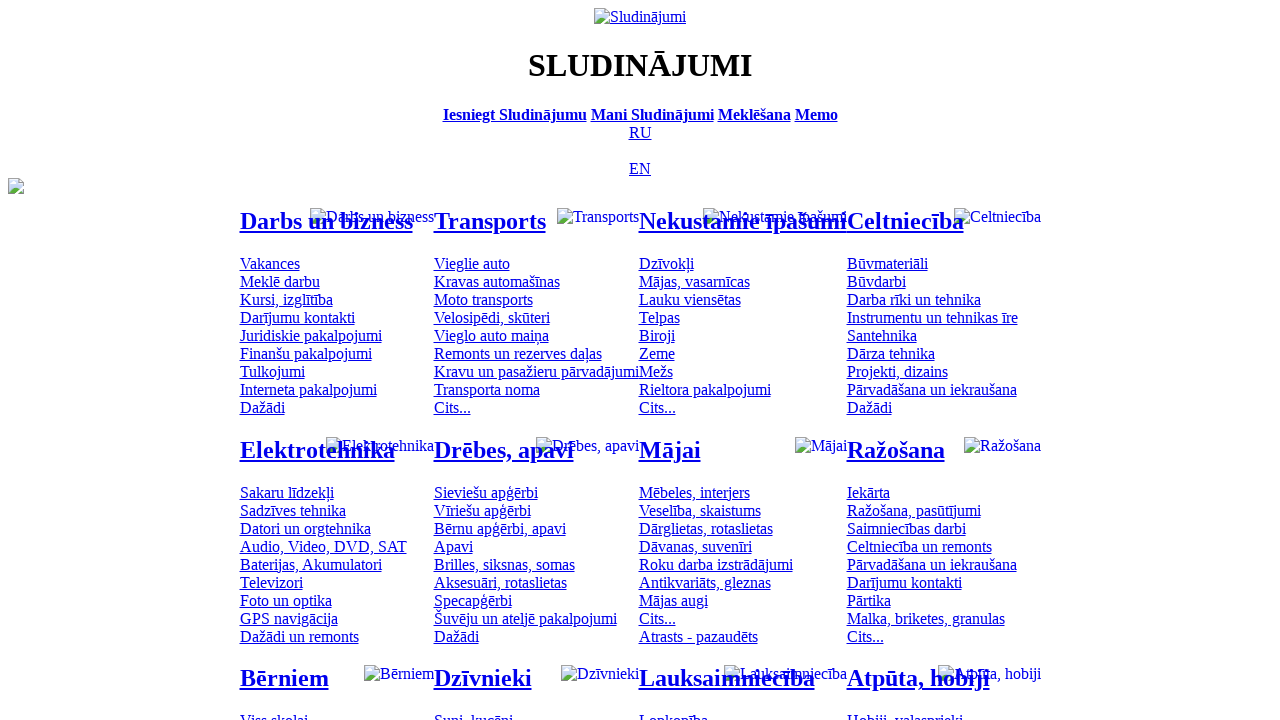

Clicked Russian language button at (640, 132) on [title='По-русски']
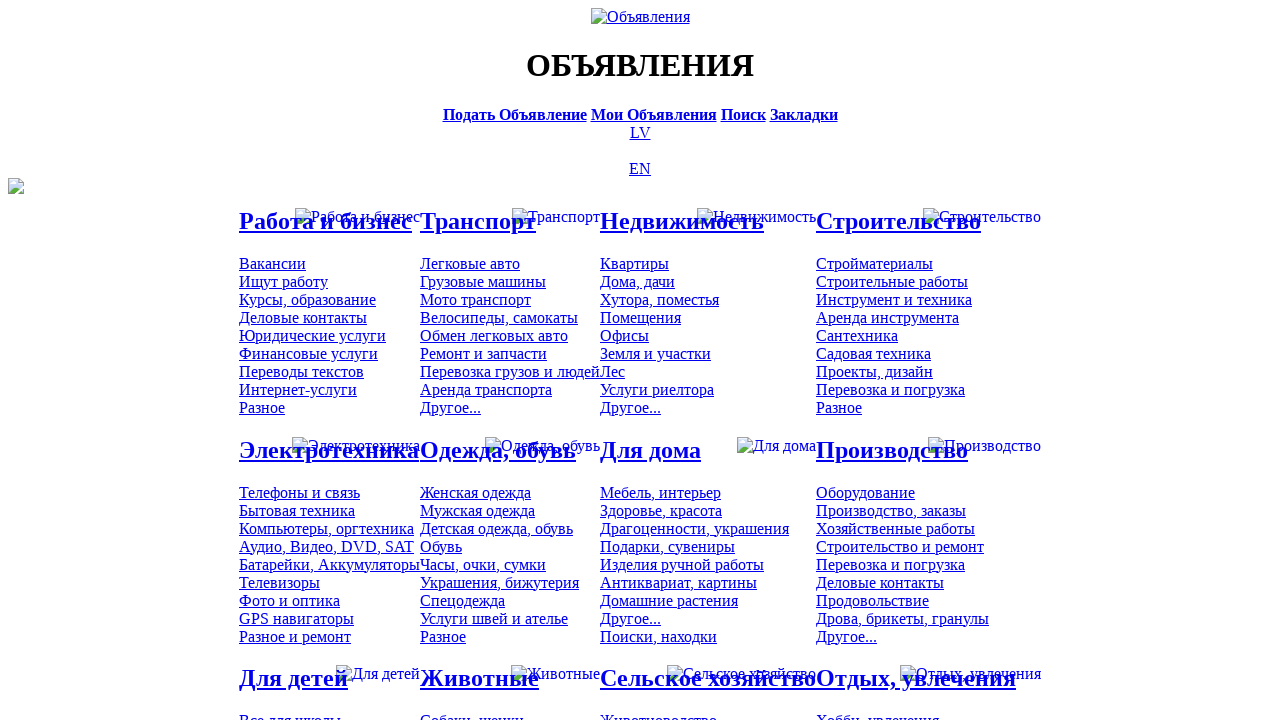

Clicked search bar at (743, 114) on [title='Искать объявления']
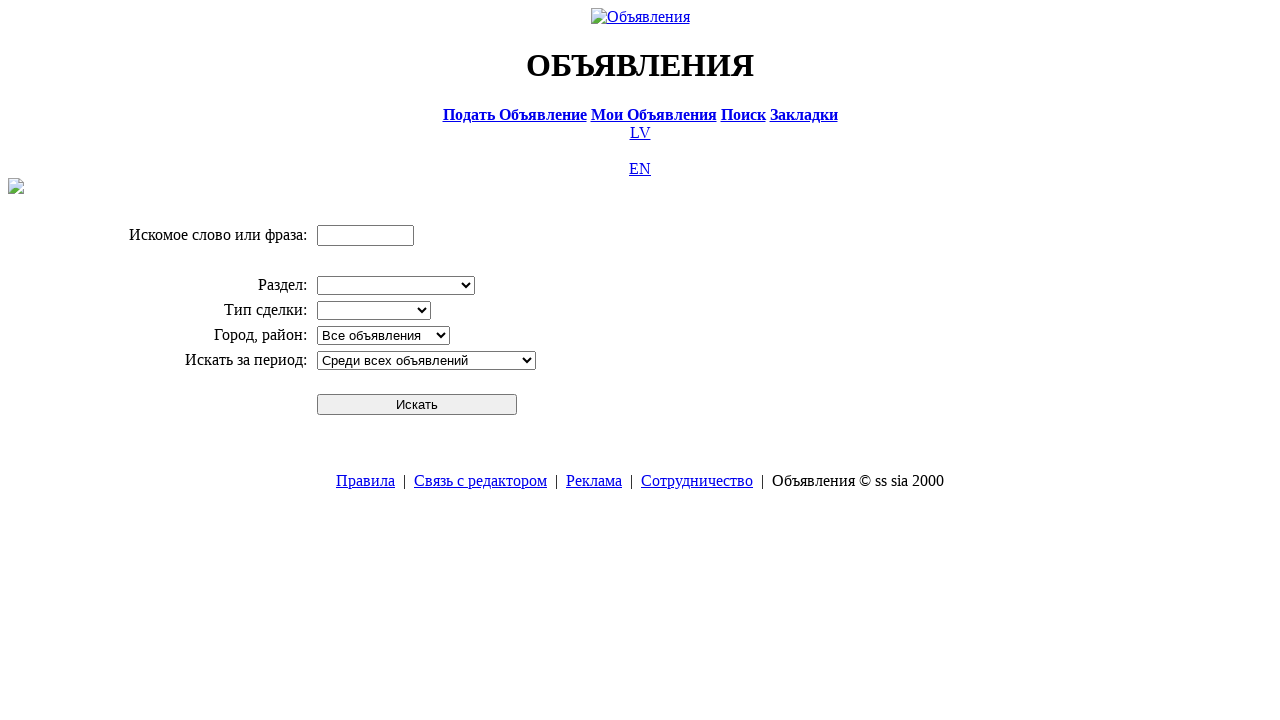

Filled search field with 'Компьютер' on input[name='txt']
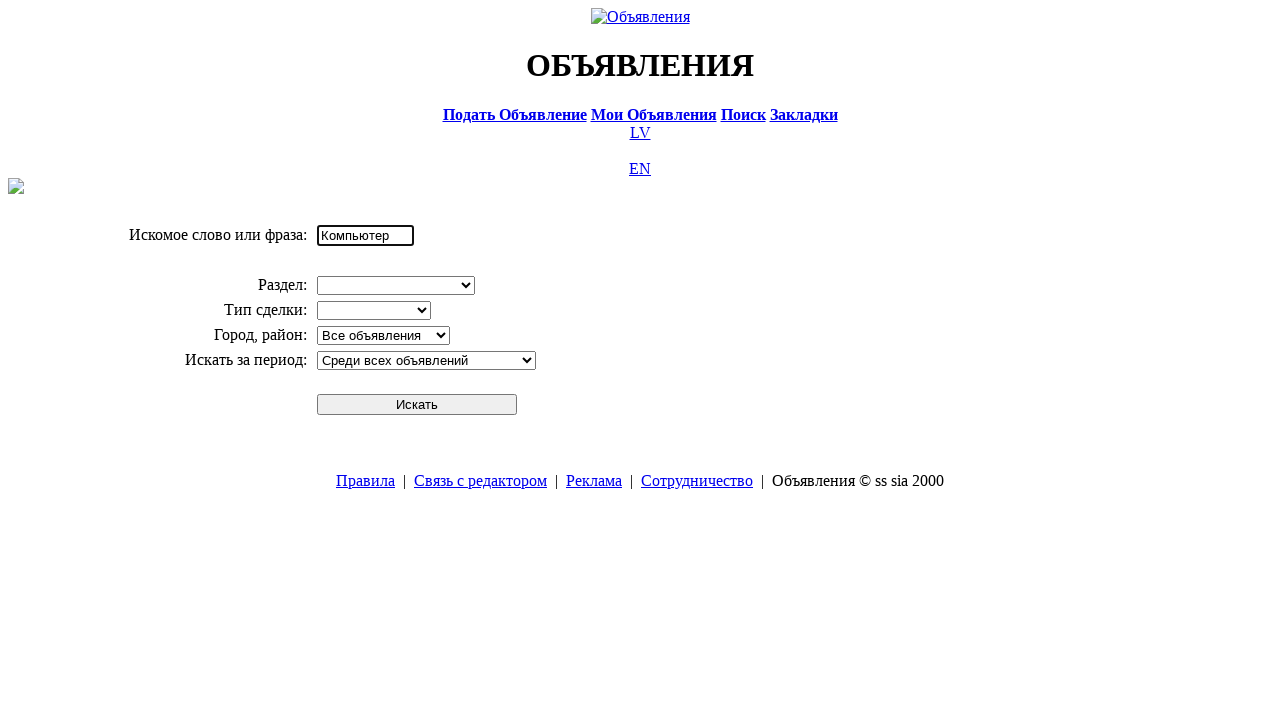

Selected 'Электротехника' from division dropdown on select[name='cid_0']
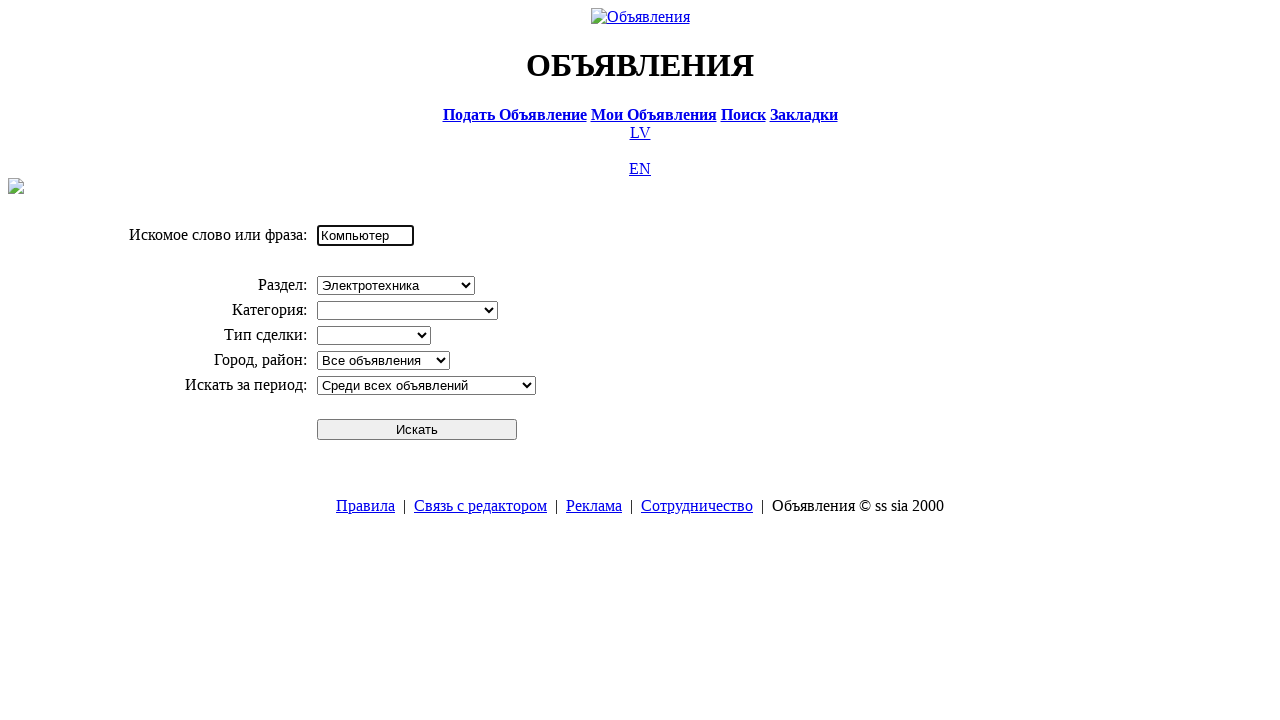

Selected 'Компьютеры, оргтехника' from category dropdown on select[name='cid_1']
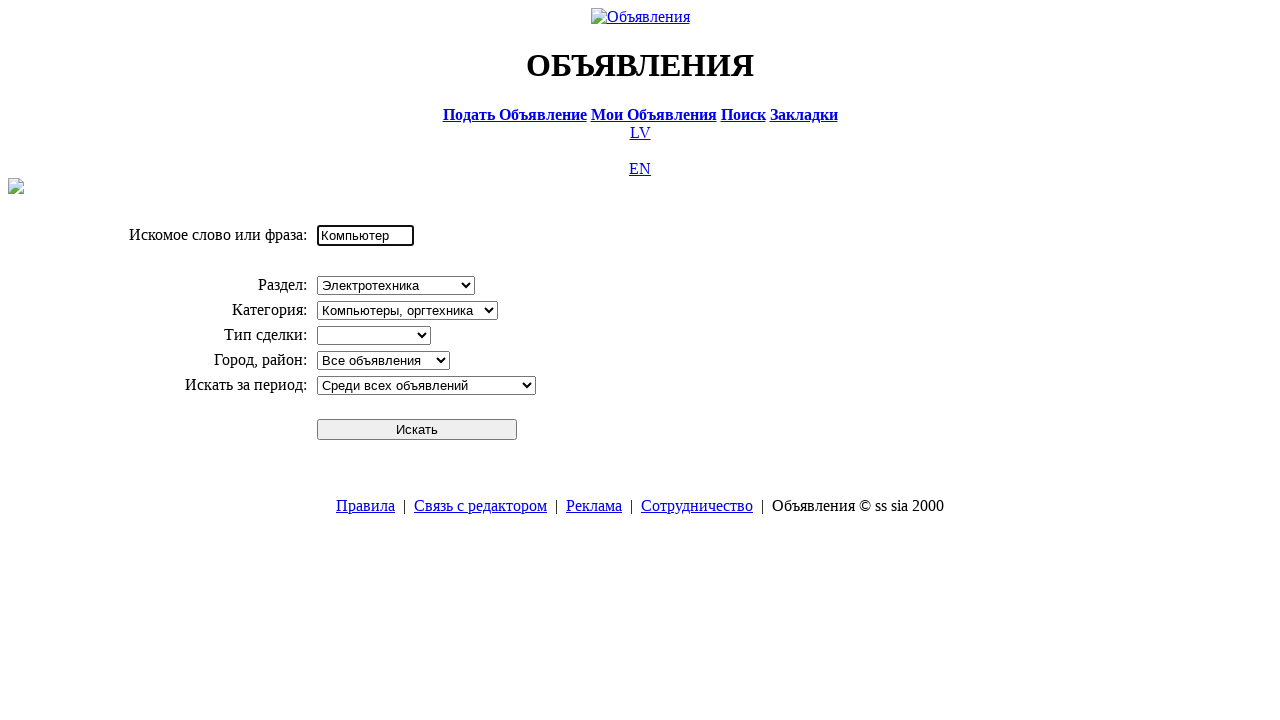

Clicked search button at (417, 429) on #sbtn
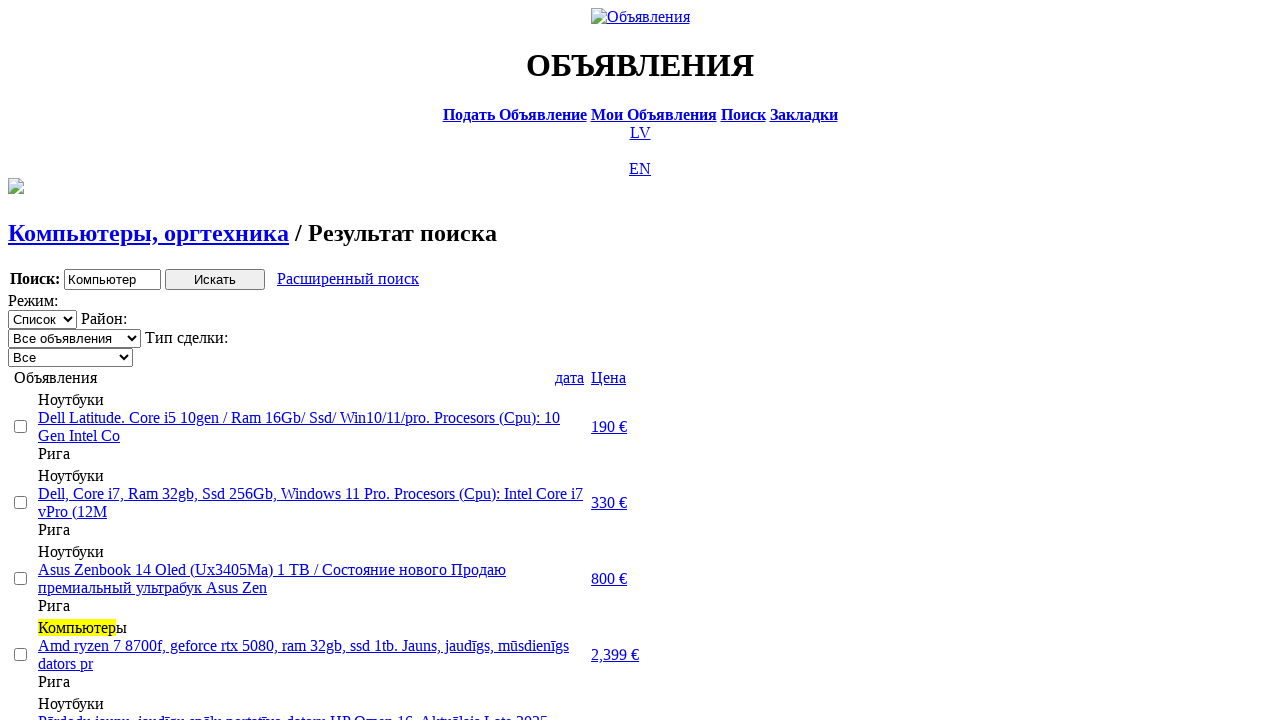

Clicked extended search link at (348, 279) on a.a9a
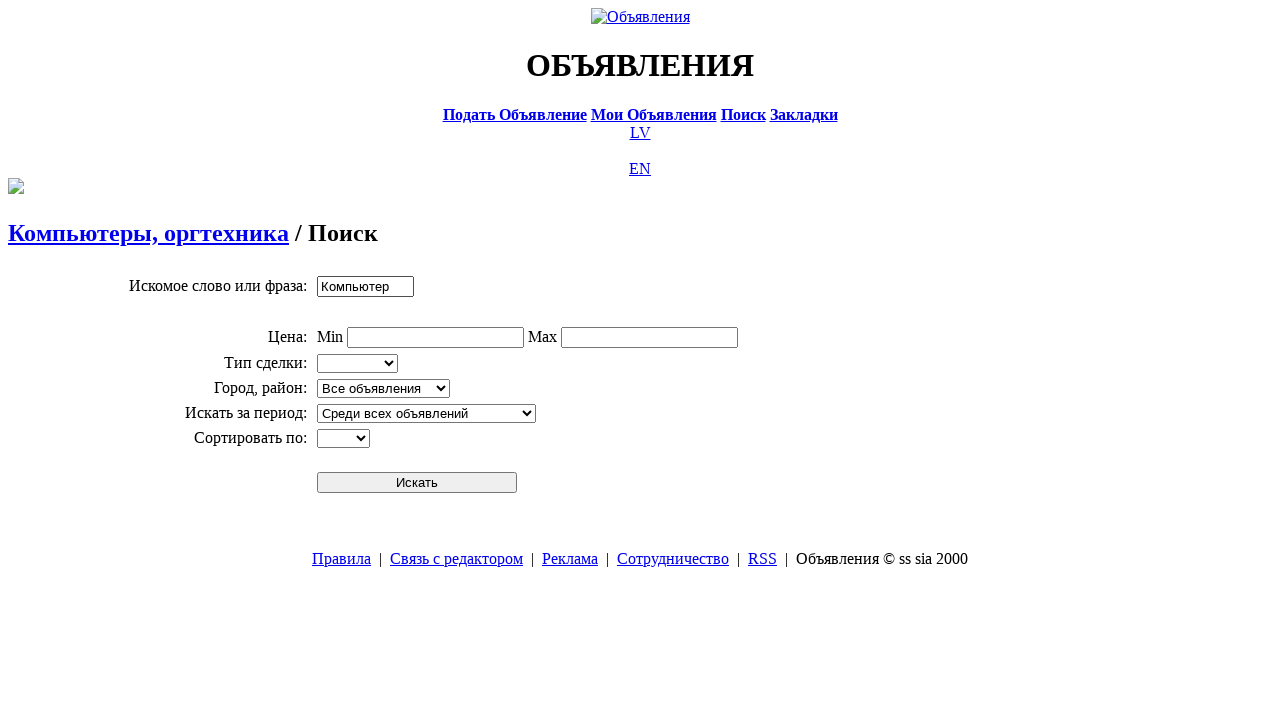

Filled minimum price field with '0' on input[name='topt[8][min]']
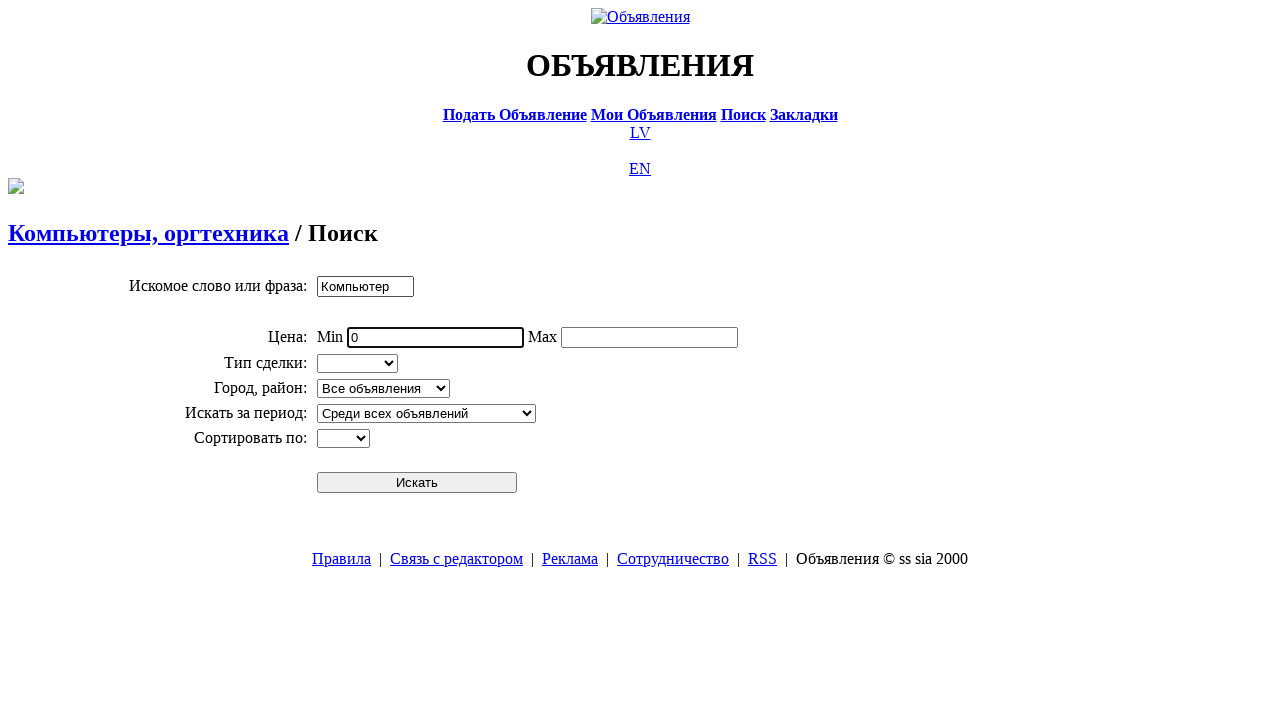

Filled maximum price field with '300' on input[name='topt[8][max]']
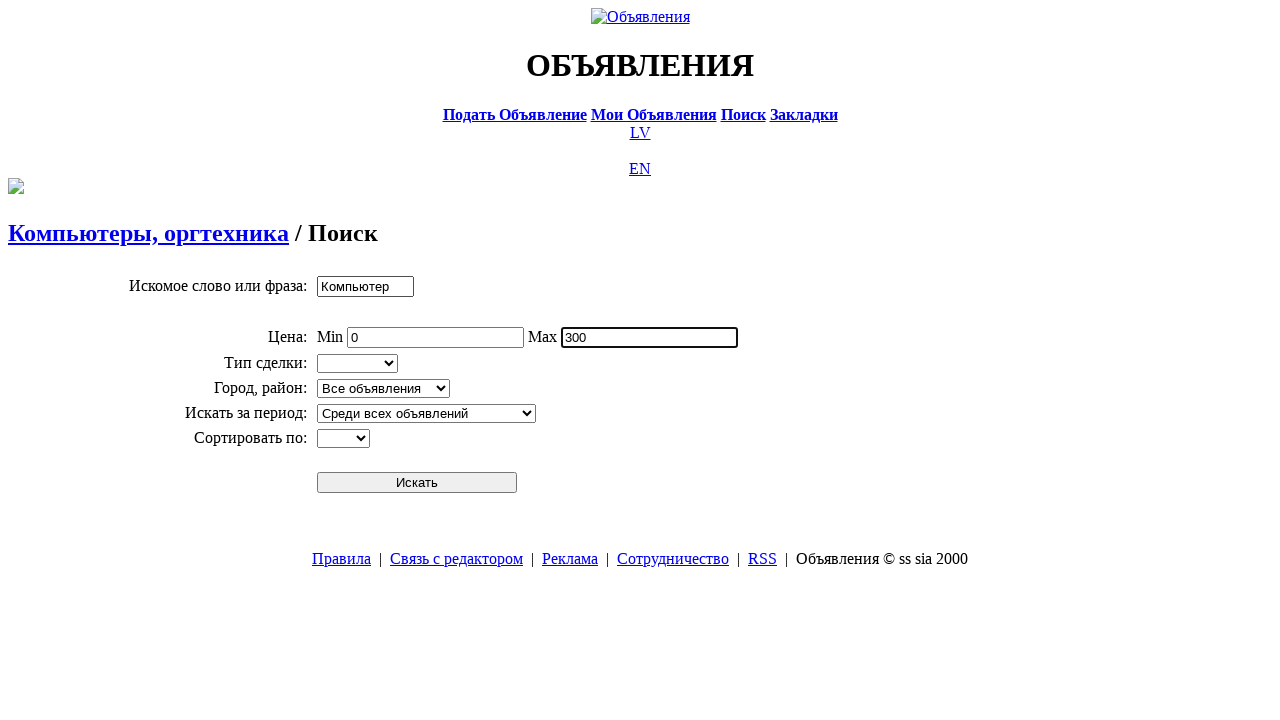

Clicked extended search button to apply price filters at (417, 482) on #sbtn
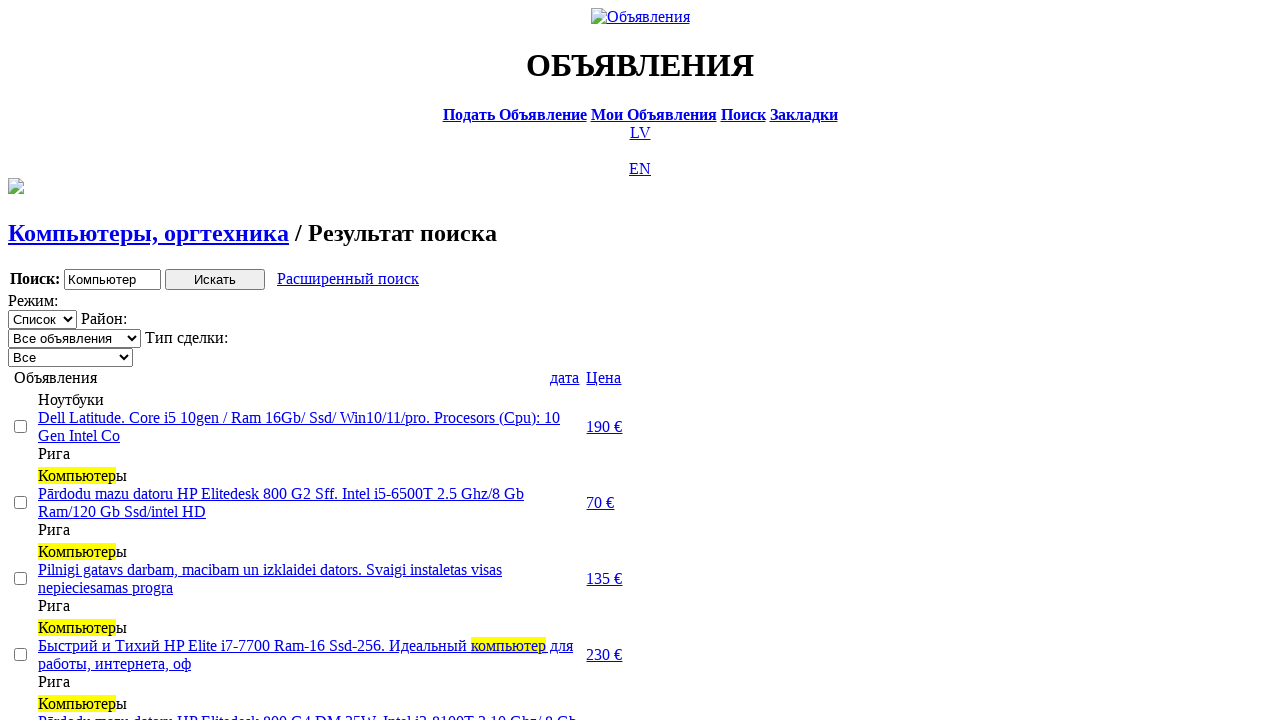

Clicked price header to sort ascending at (604, 377) on text=Цена
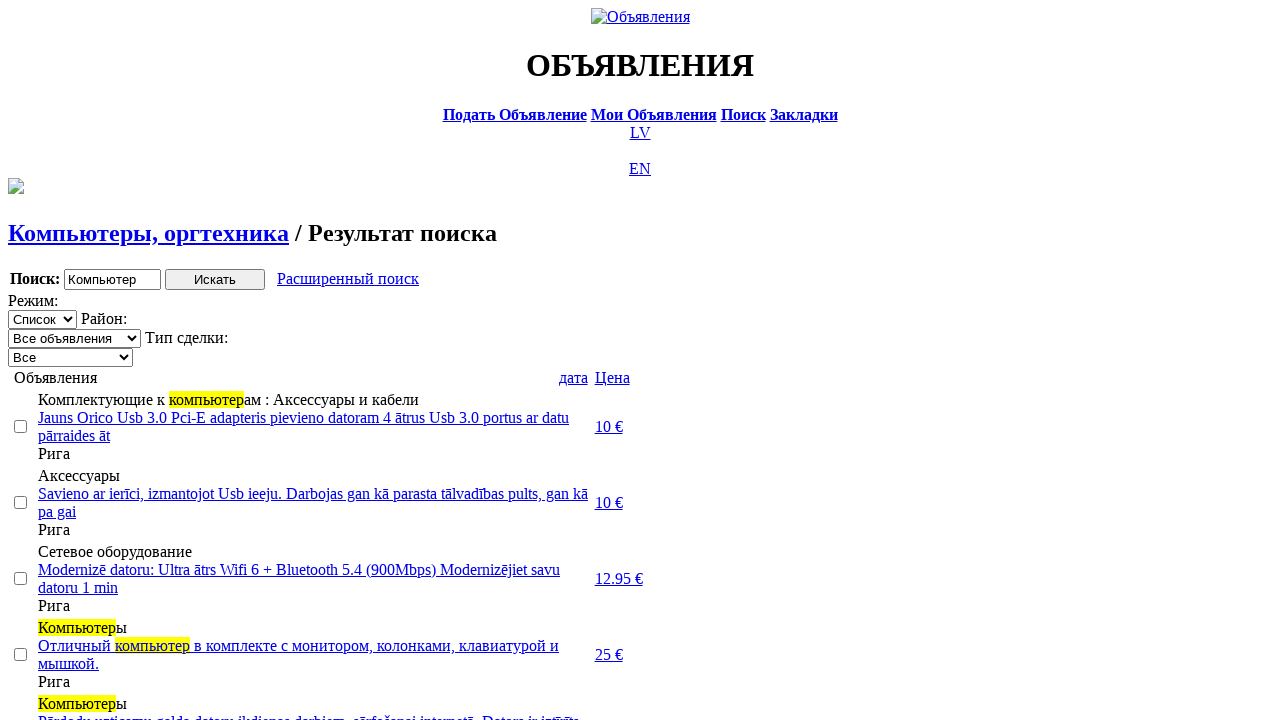

Clicked price header again to sort descending at (612, 377) on text=Цена
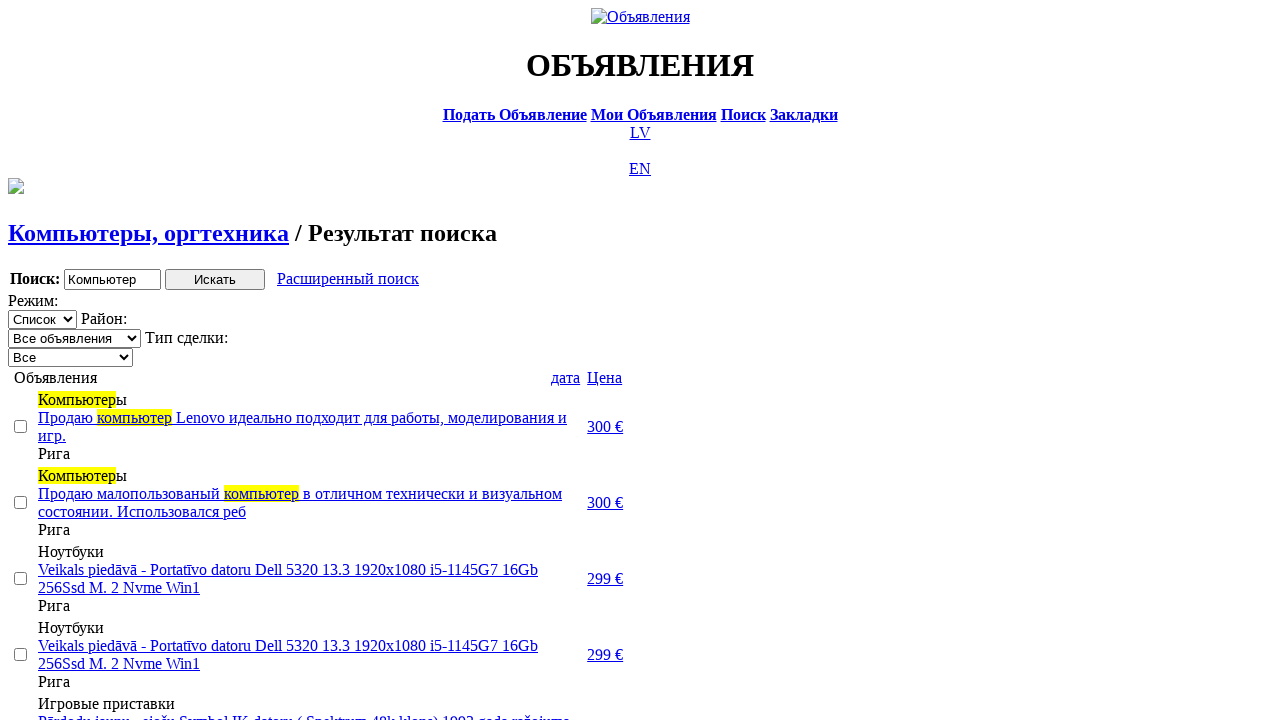

Selected 'Продажа' from transaction type dropdown on .filter_second_line_dv>span:nth-child(3)>select
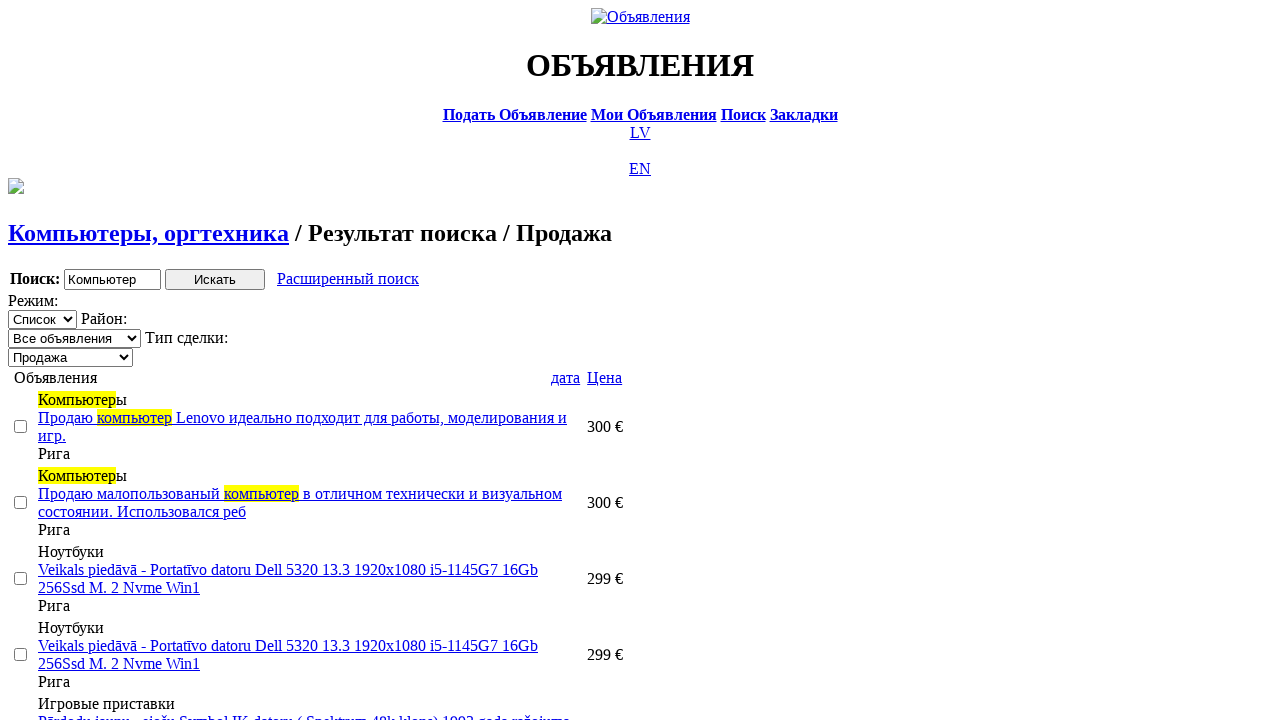

Located all checkboxes
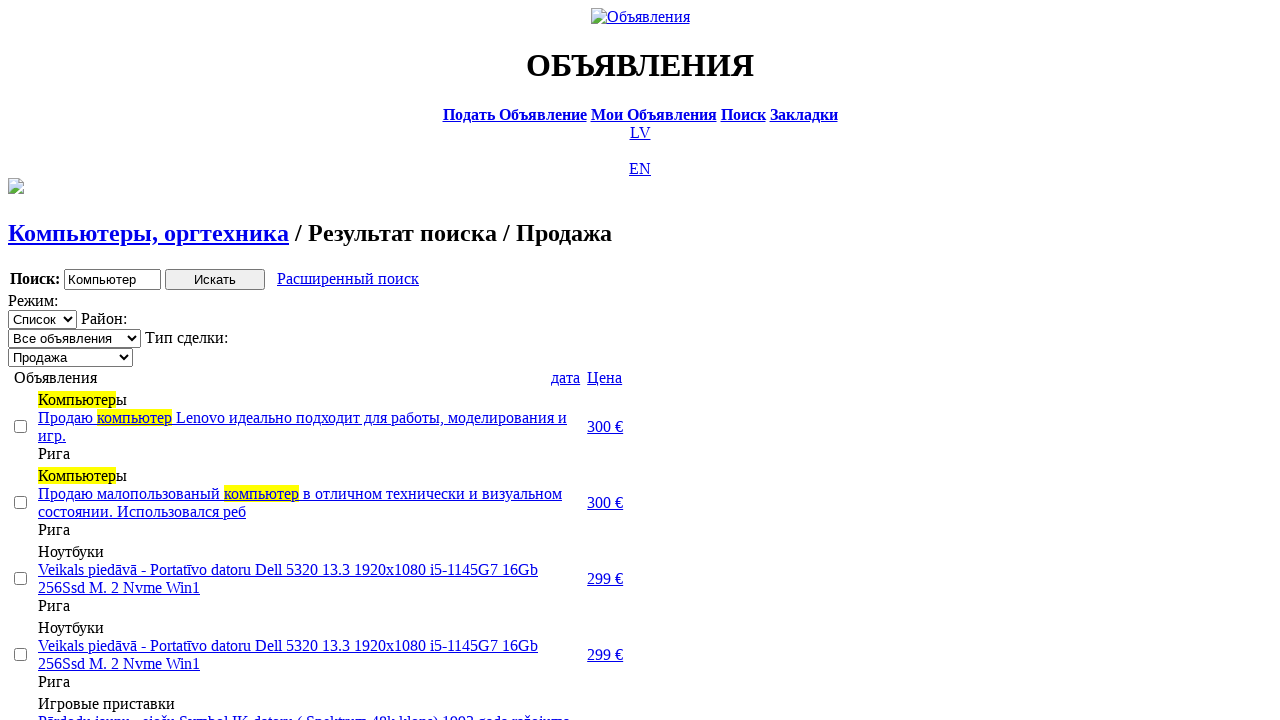

Clicked 2nd checkbox at (20, 502) on [type='checkbox'] >> nth=1
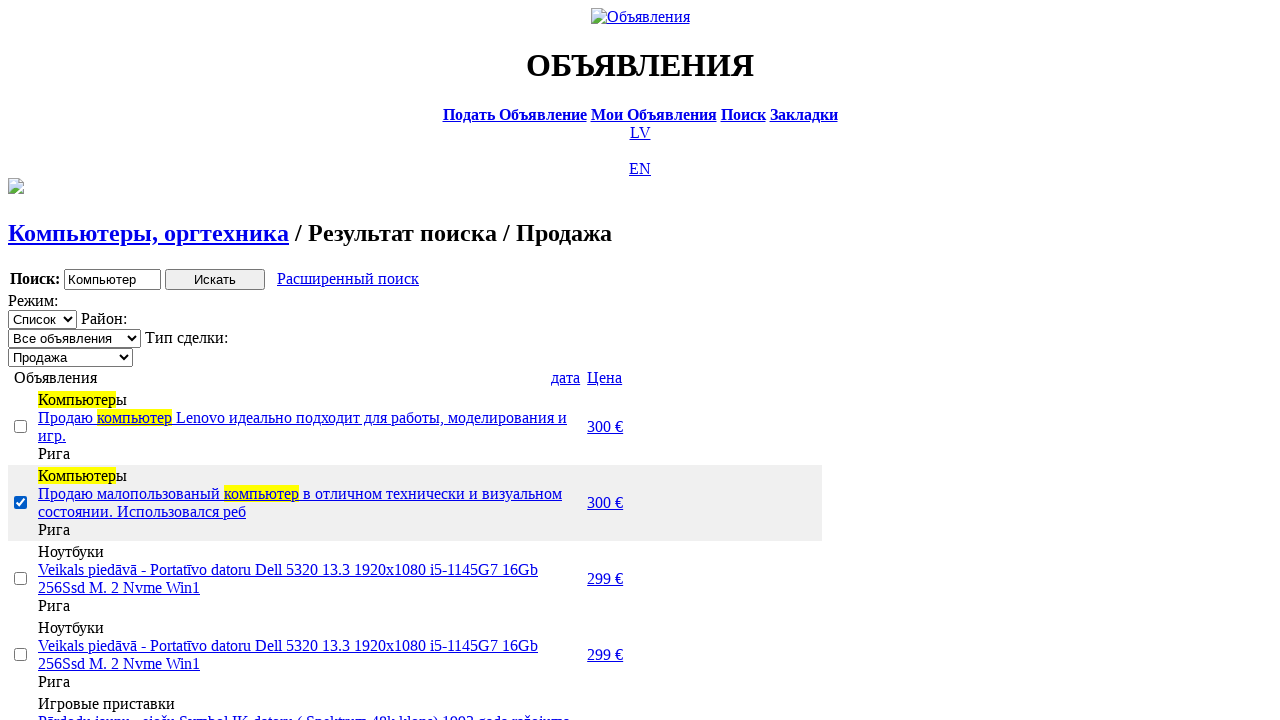

Clicked 3rd checkbox at (20, 578) on [type='checkbox'] >> nth=2
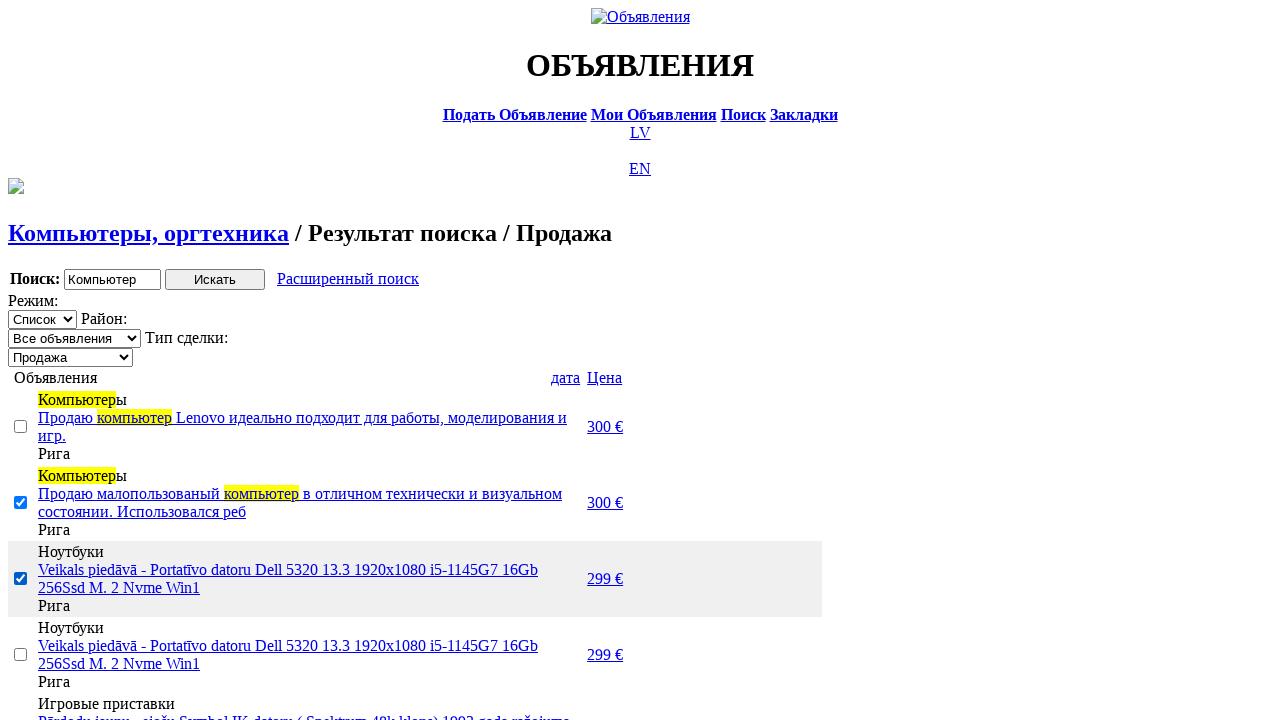

Clicked 5th checkbox at (20, 360) on [type='checkbox'] >> nth=4
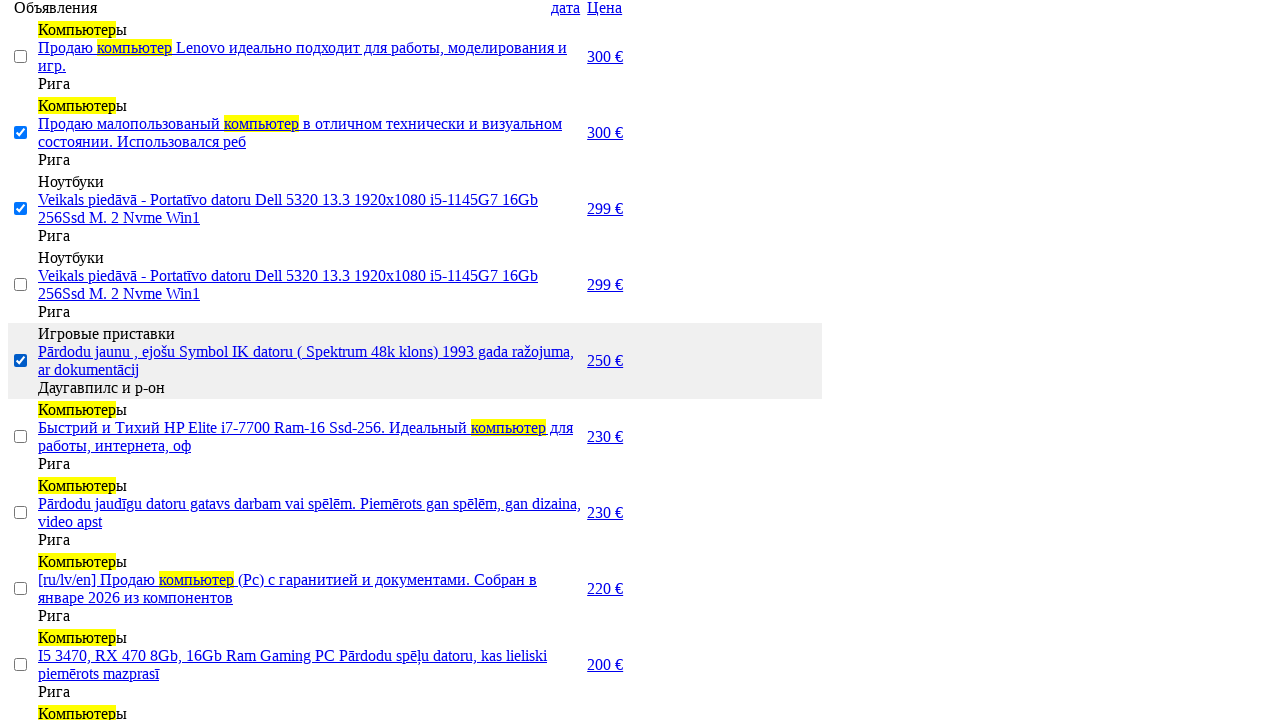

Selected counter element loaded, verifying 3 items are selected
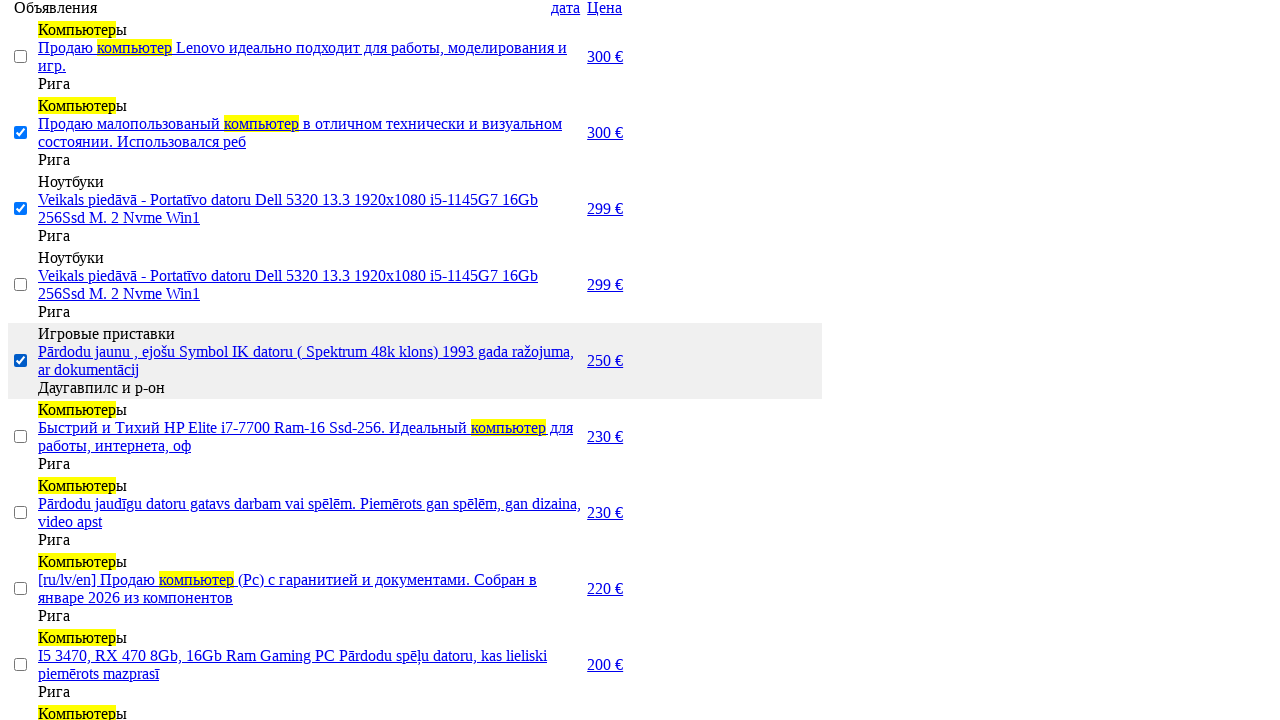

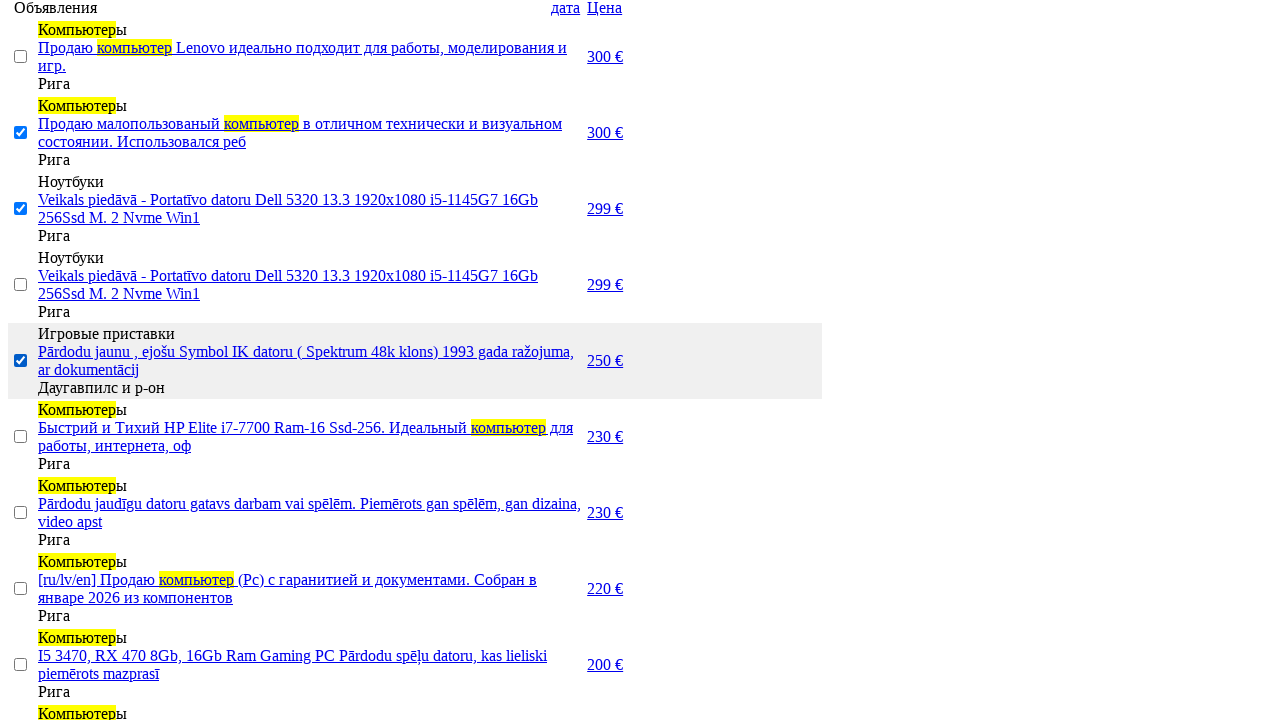